Tests window handling by opening a new window, switching to it, and then switching back to the main window

Starting URL: https://www.letskodeit.com/practice

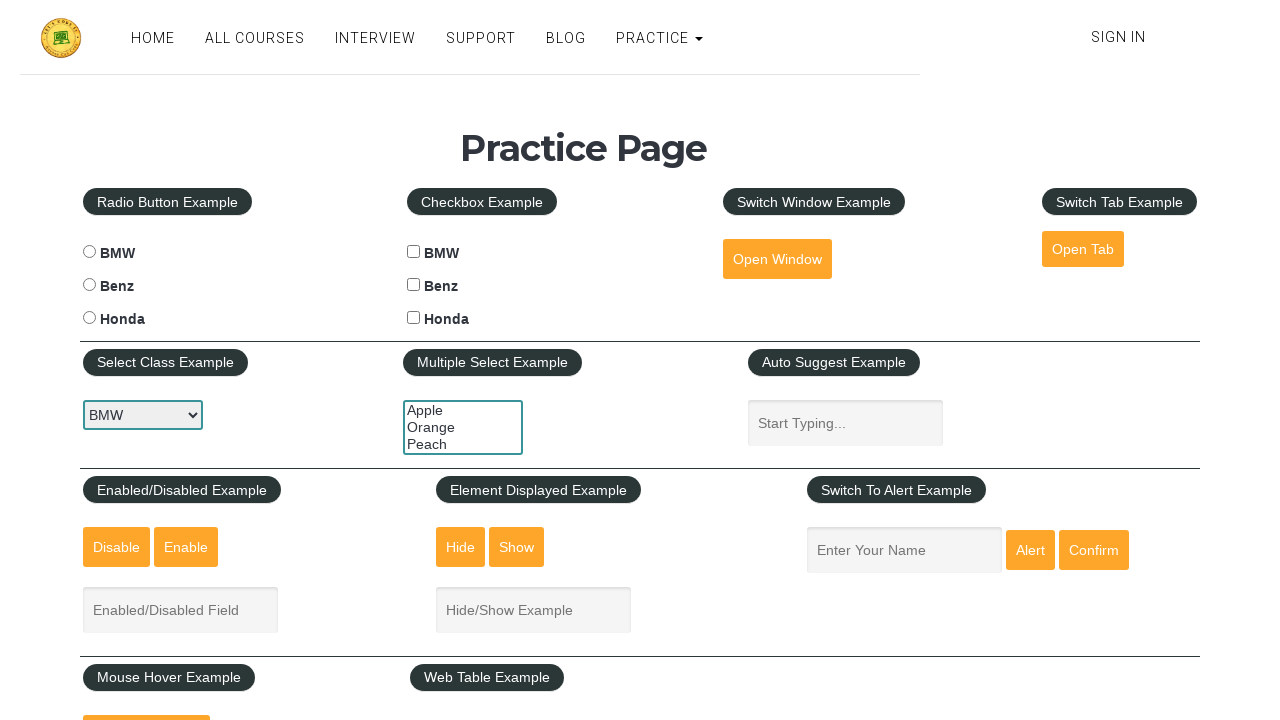

Stored main page reference
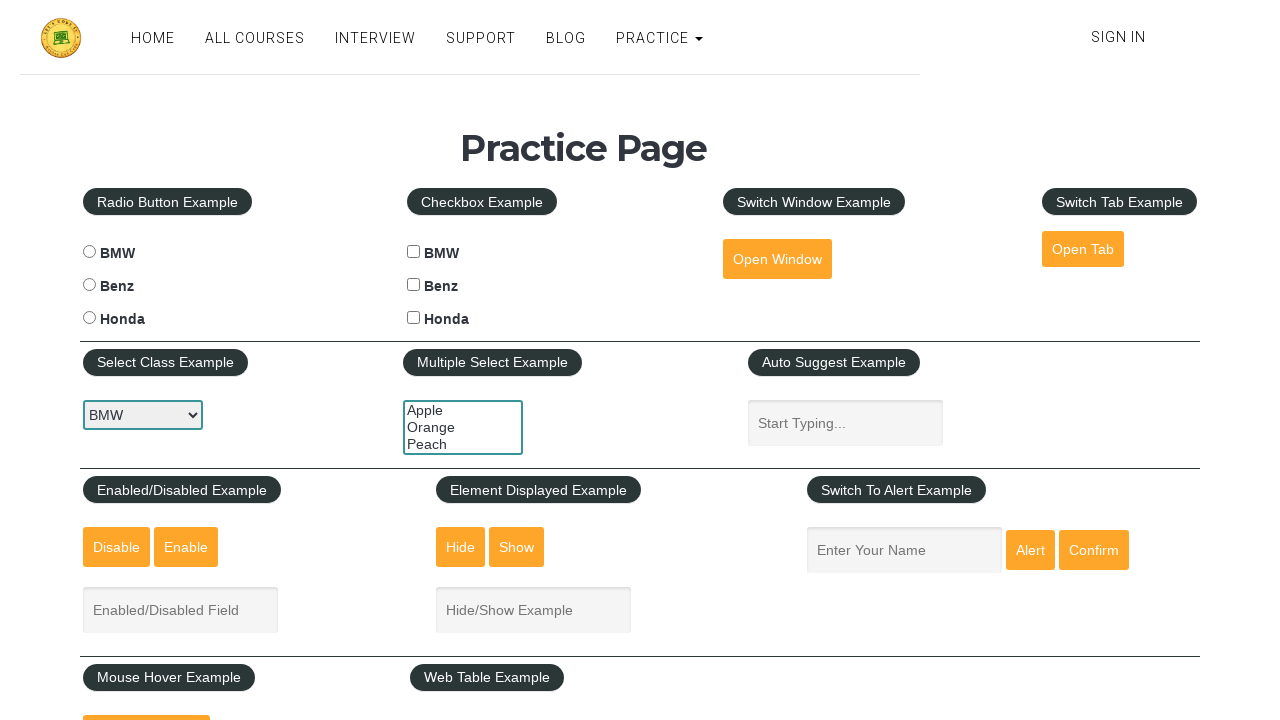

Clicked button to open new window at (777, 259) on #openwindow
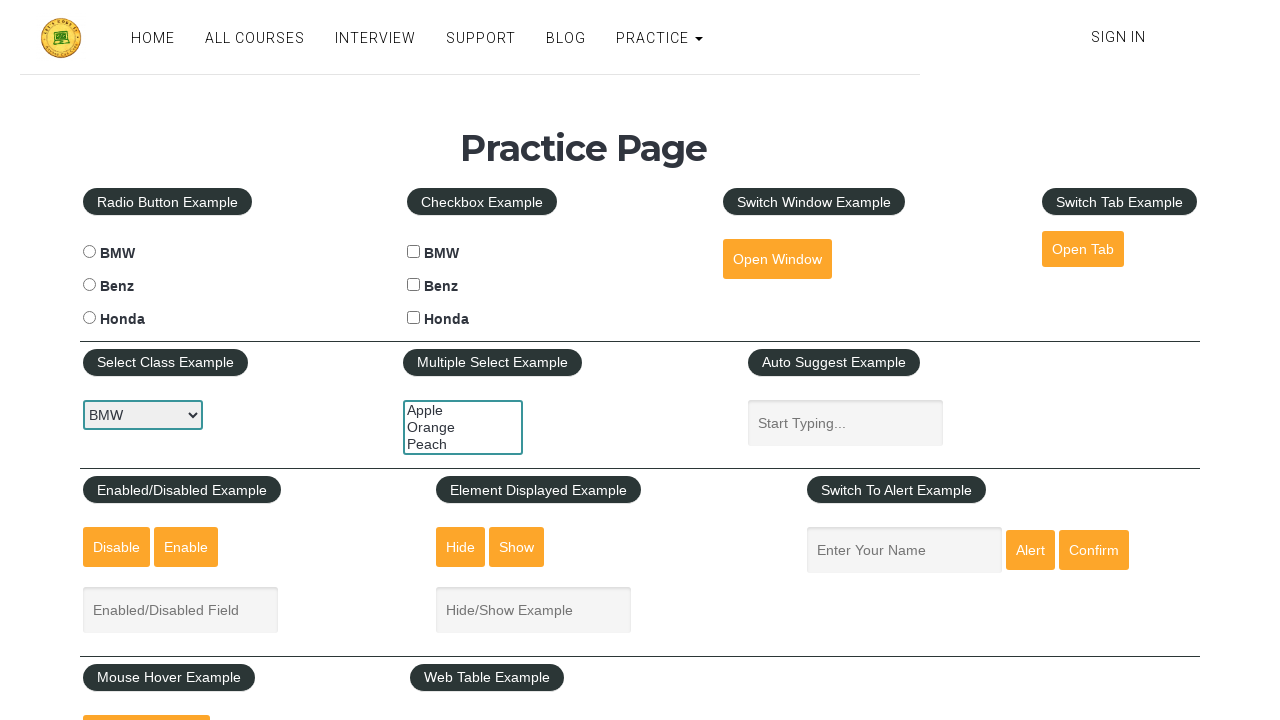

New window opened and reference captured
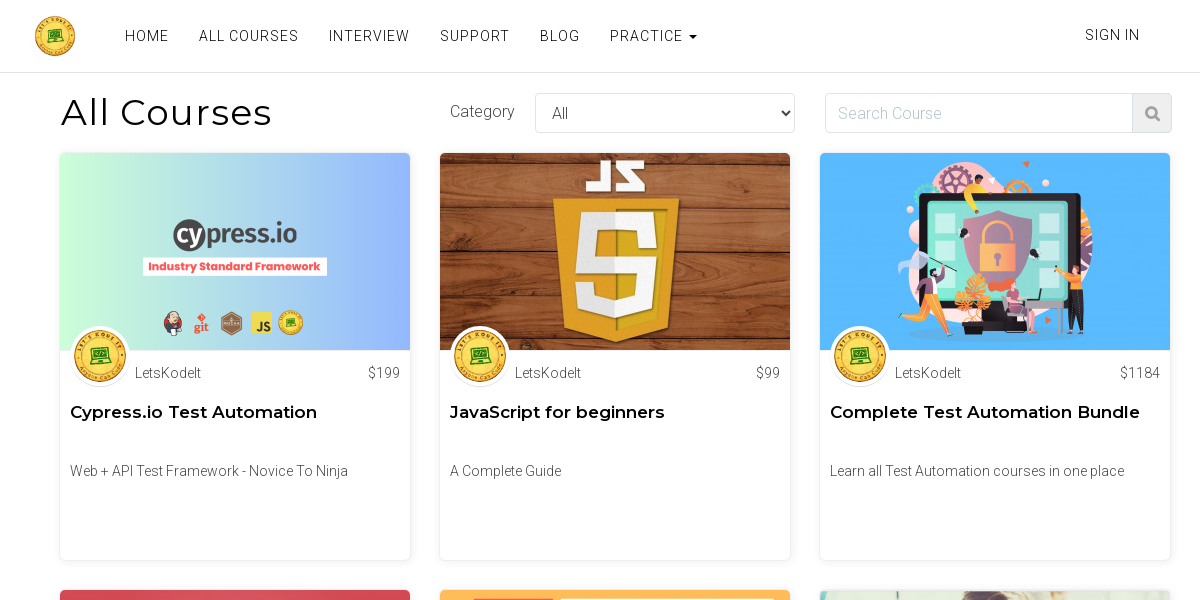

Switched back to main window using main_page reference
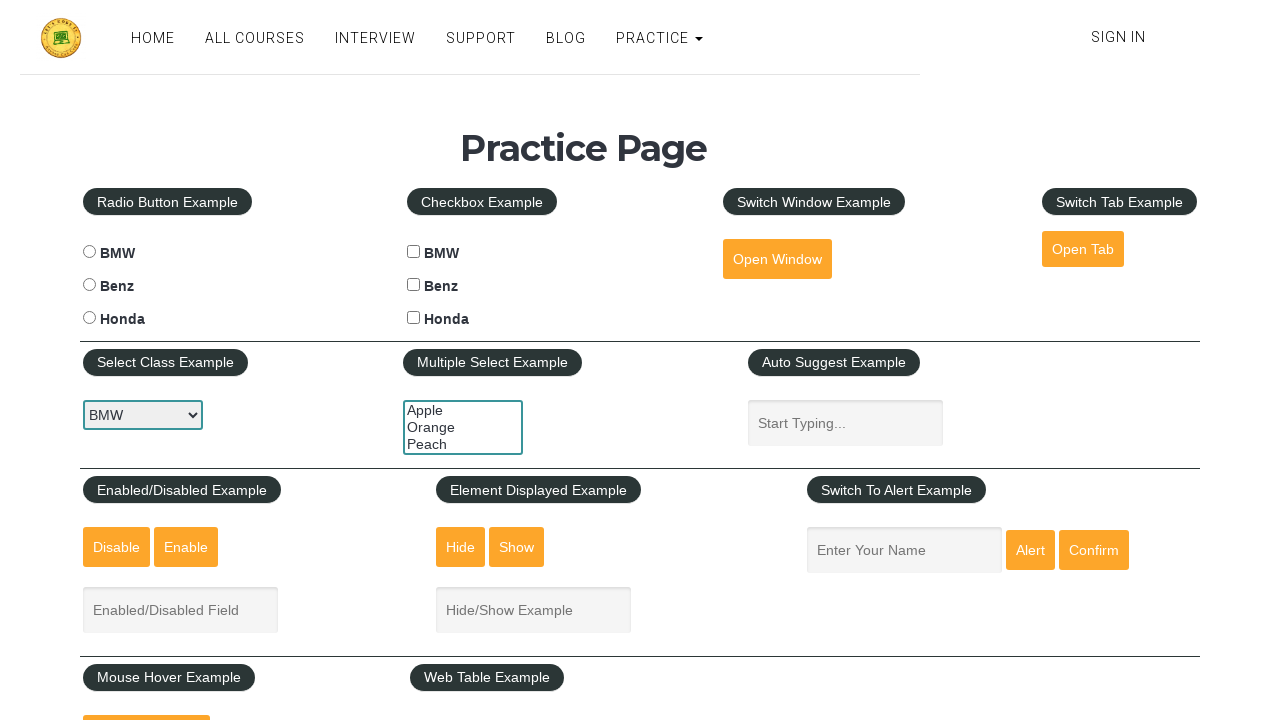

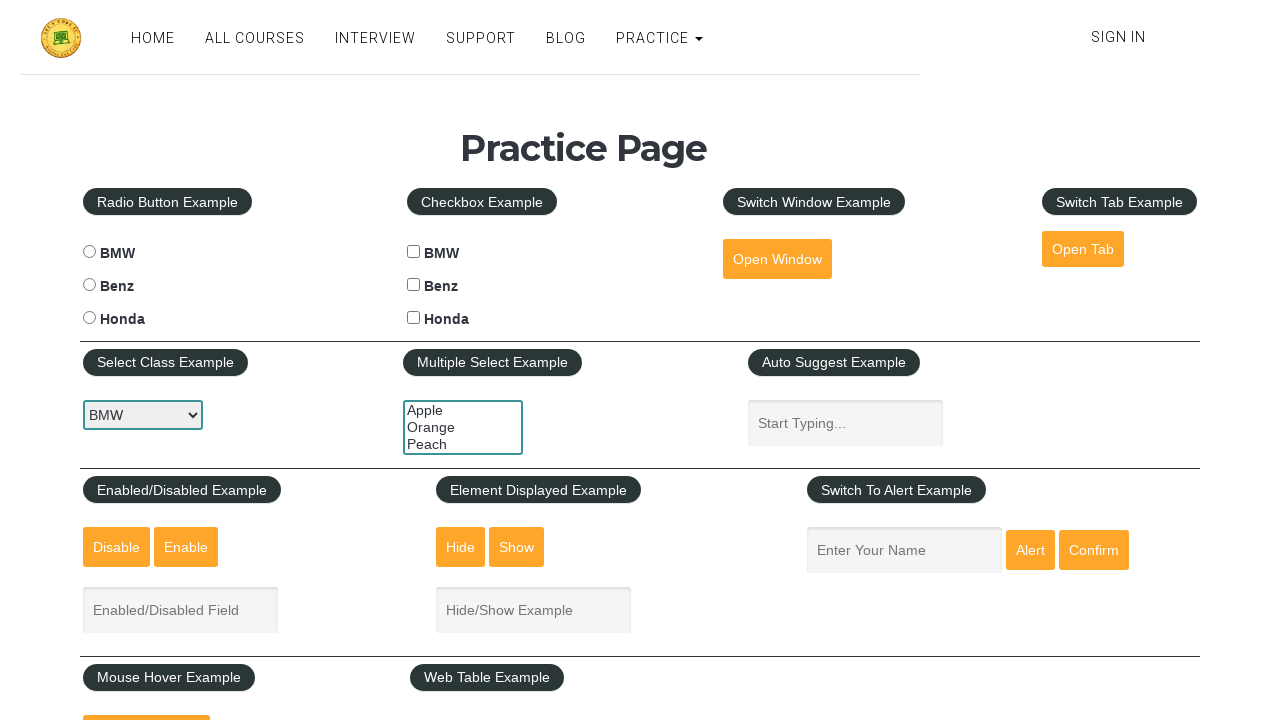